Tests dropdown selection functionality by selecting "Car" from a category dropdown menu

Starting URL: https://orangebookvalue.com/

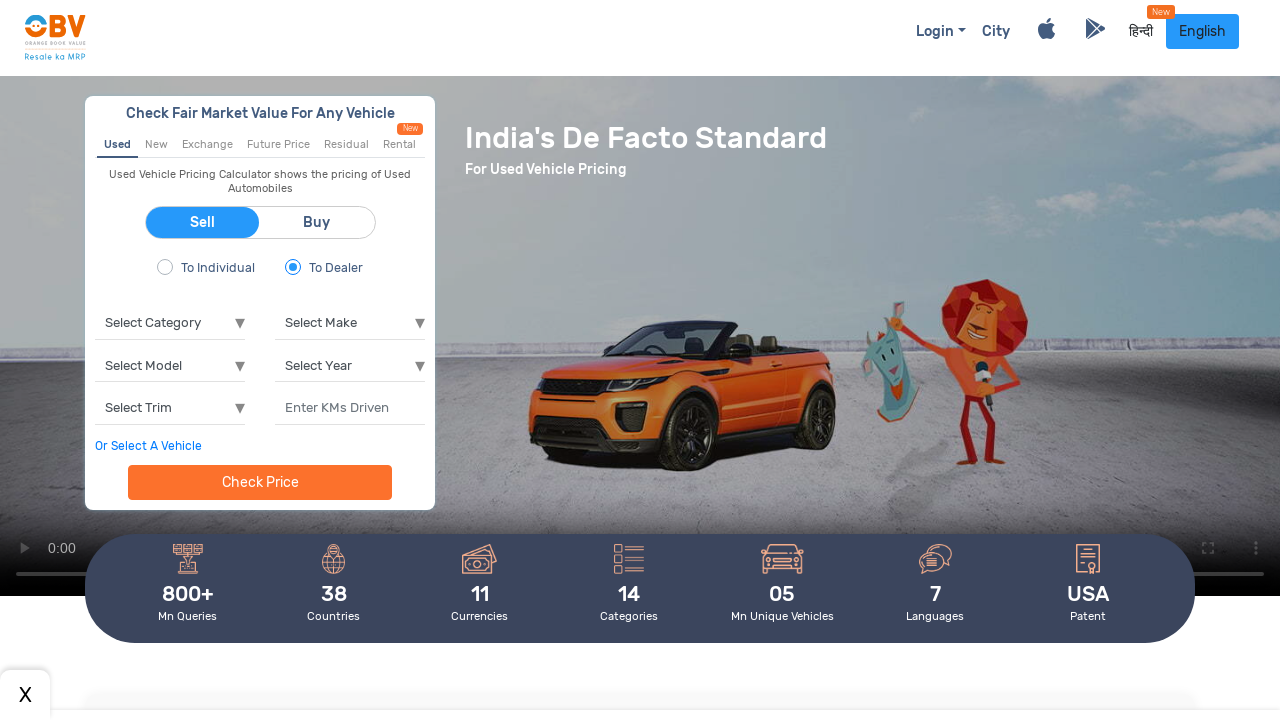

Clicked on category dropdown menu at (170, 323) on select[name='category']
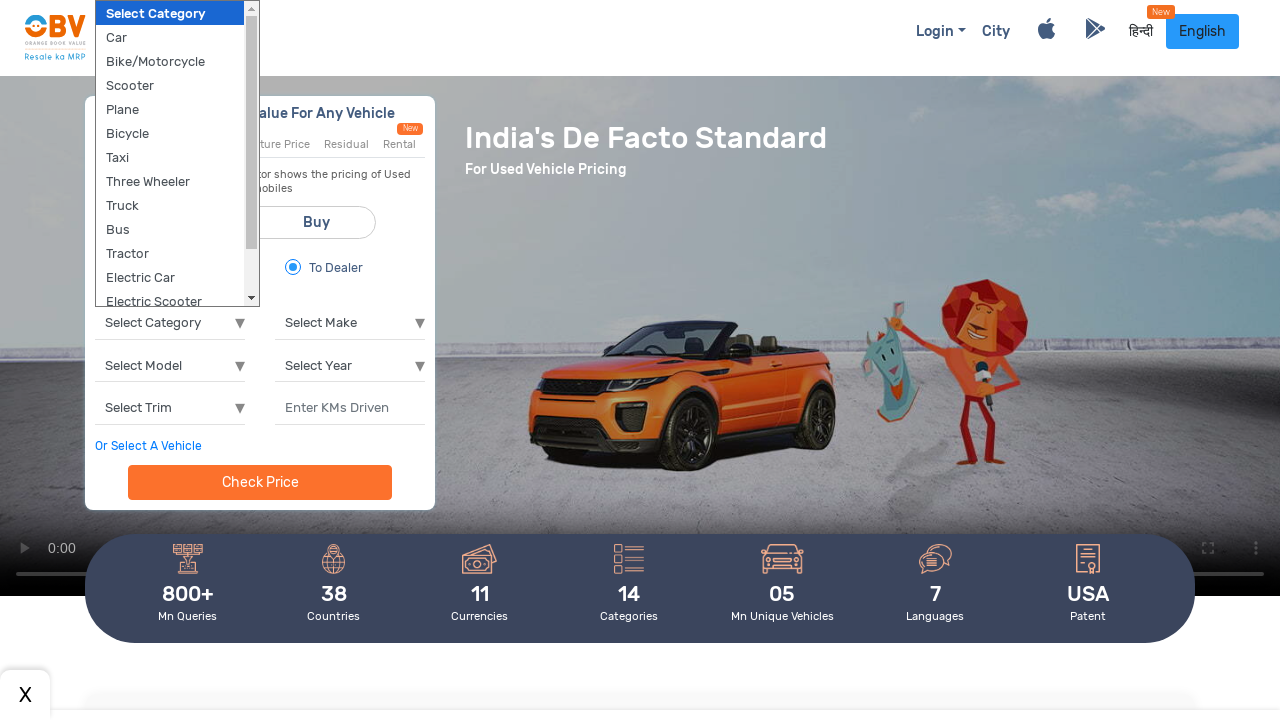

Selected 'Car' option from category dropdown on select[name='category']
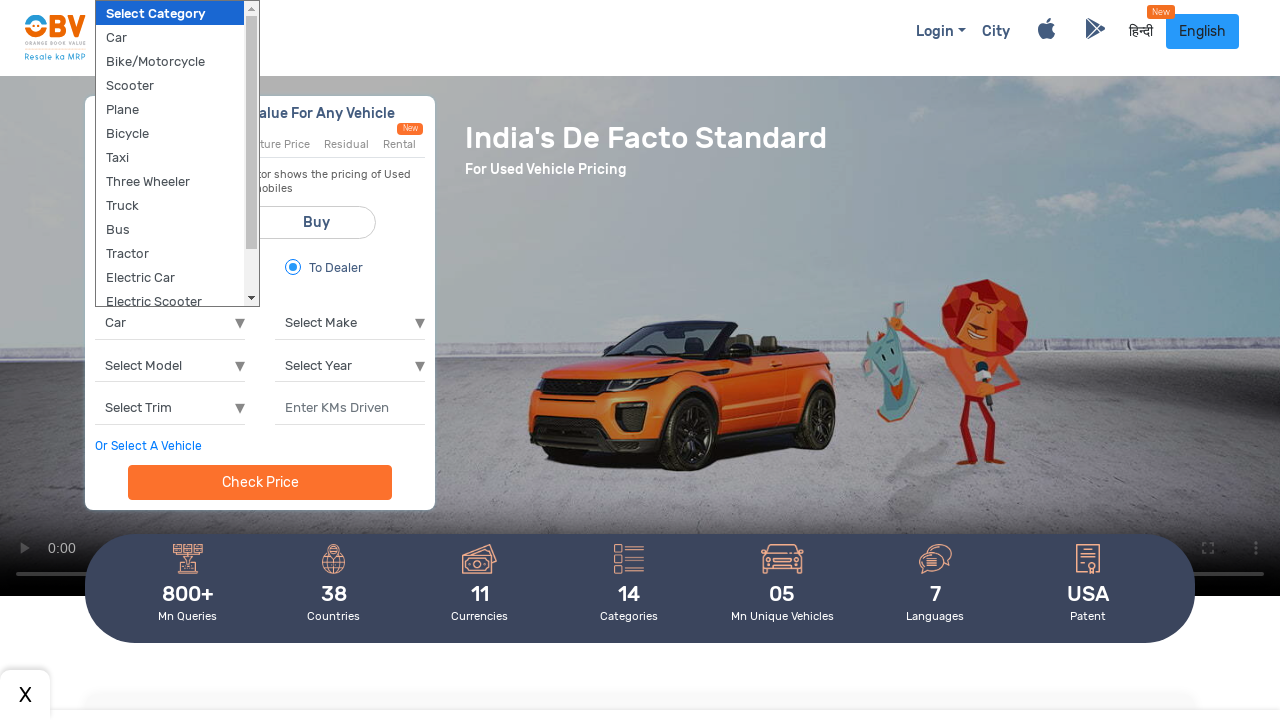

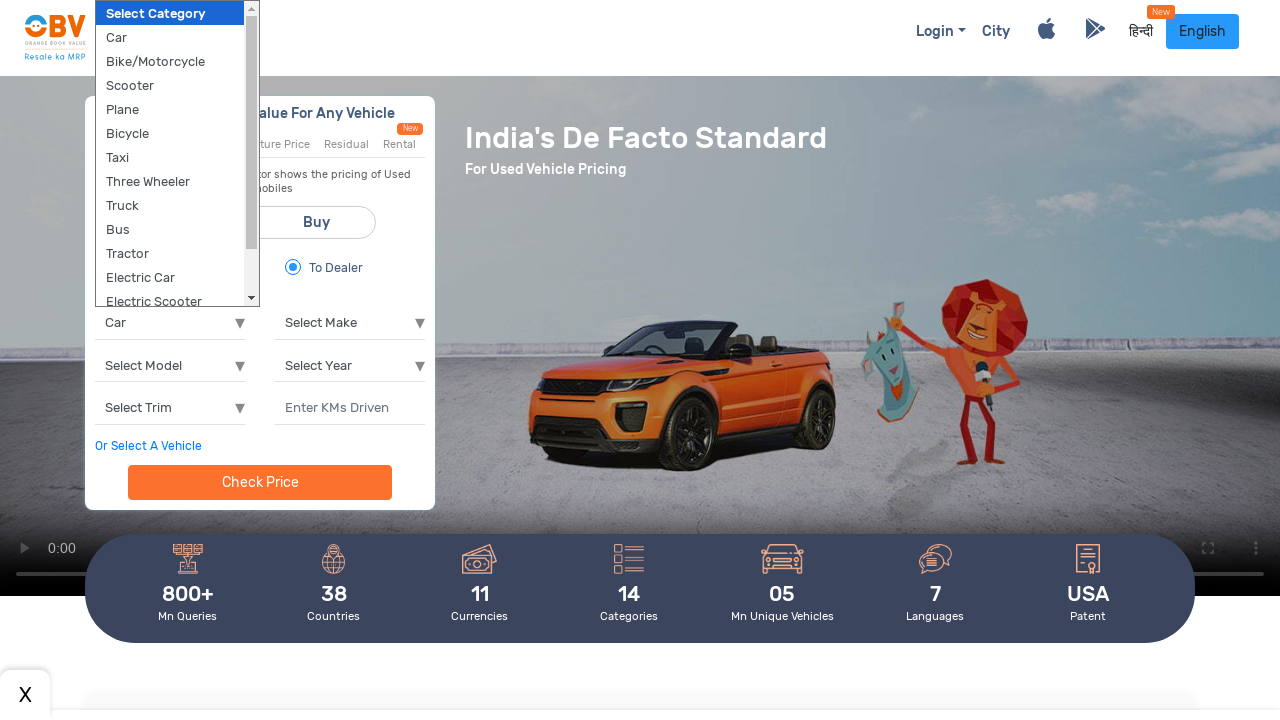